Tests that right-clicking on the hot-spot box opens an alert and that accepting it properly closes the alert

Starting URL: https://the-internet.herokuapp.com/

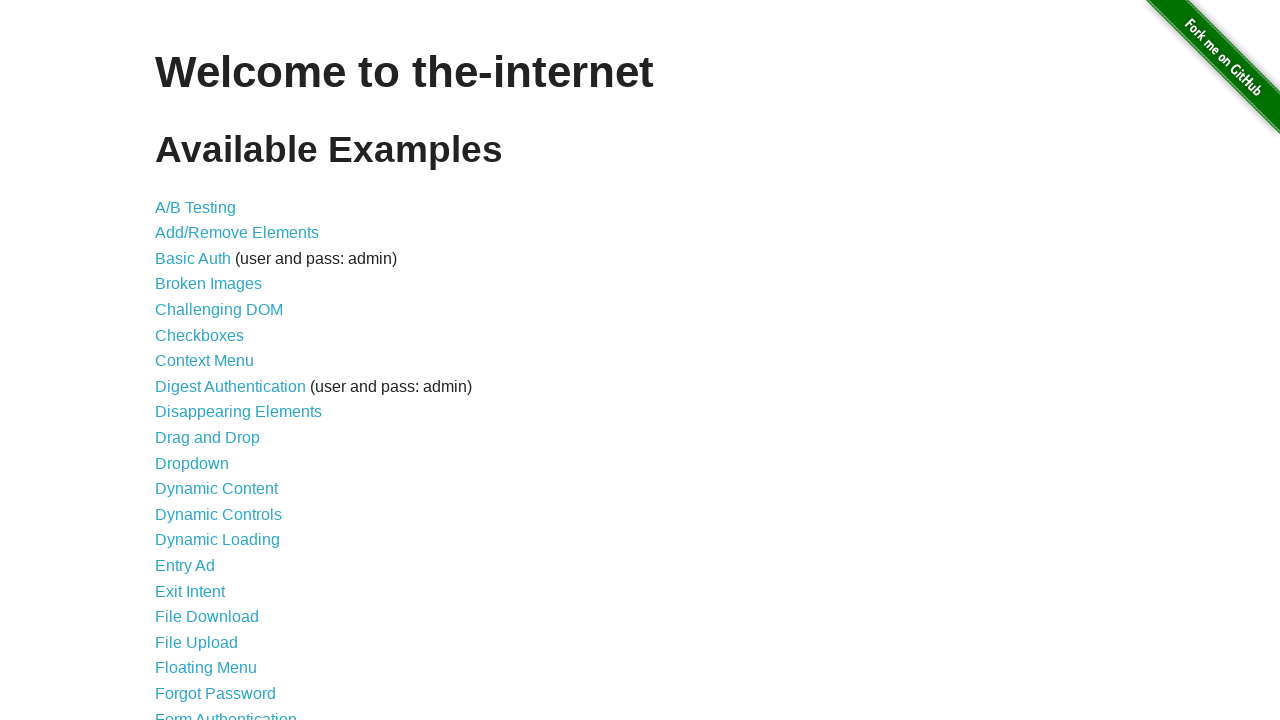

Clicked on Context Menu link at (204, 361) on xpath=//a[normalize-space()='Context Menu']
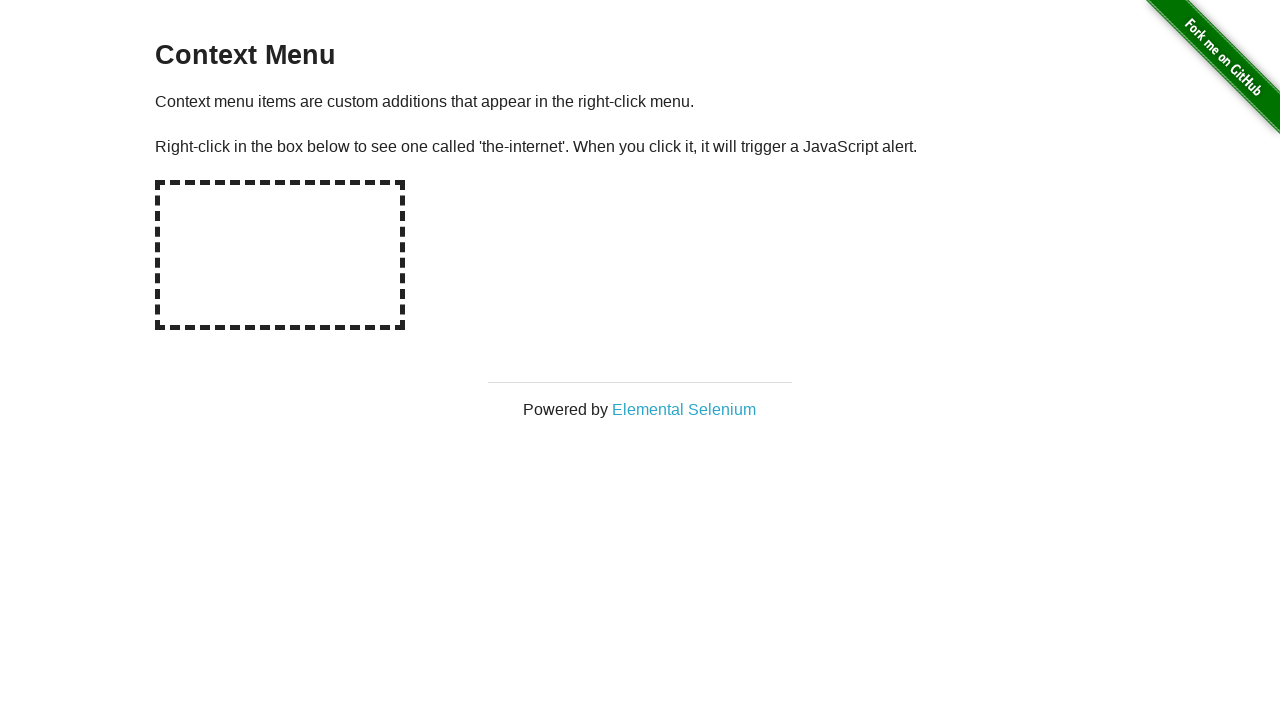

Hot-spot box is present
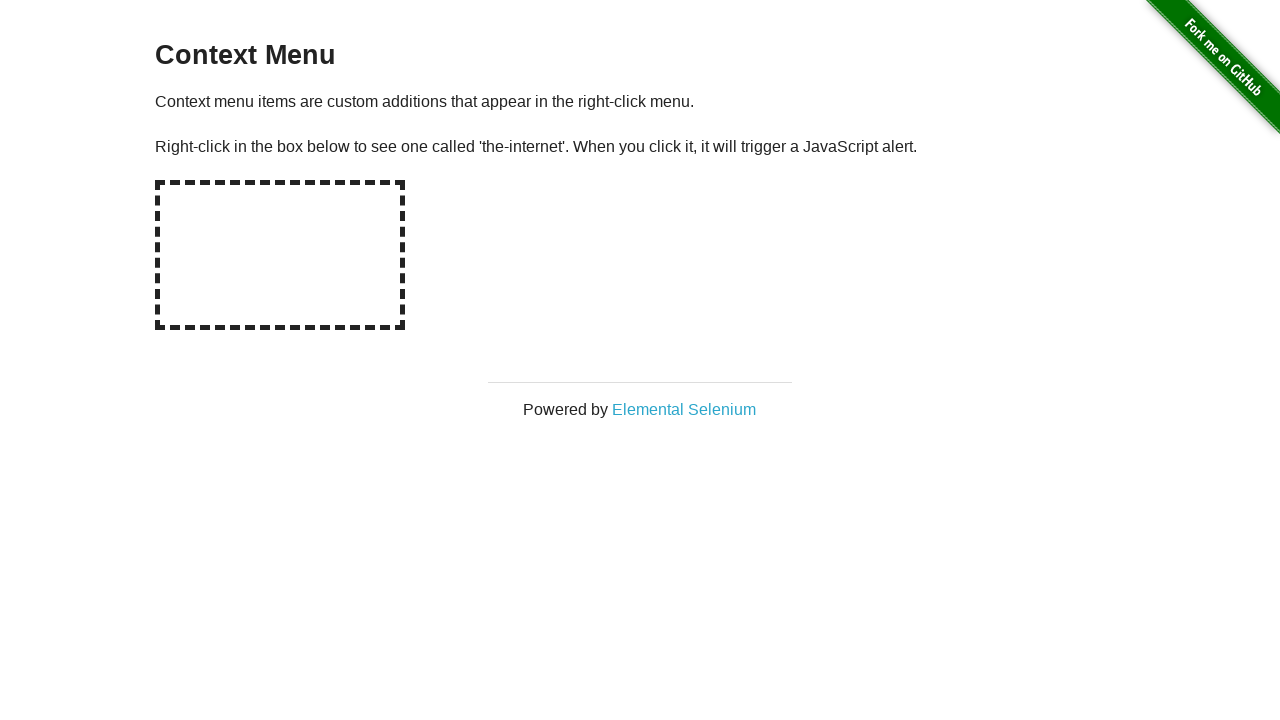

Set up dialog handler to accept alert
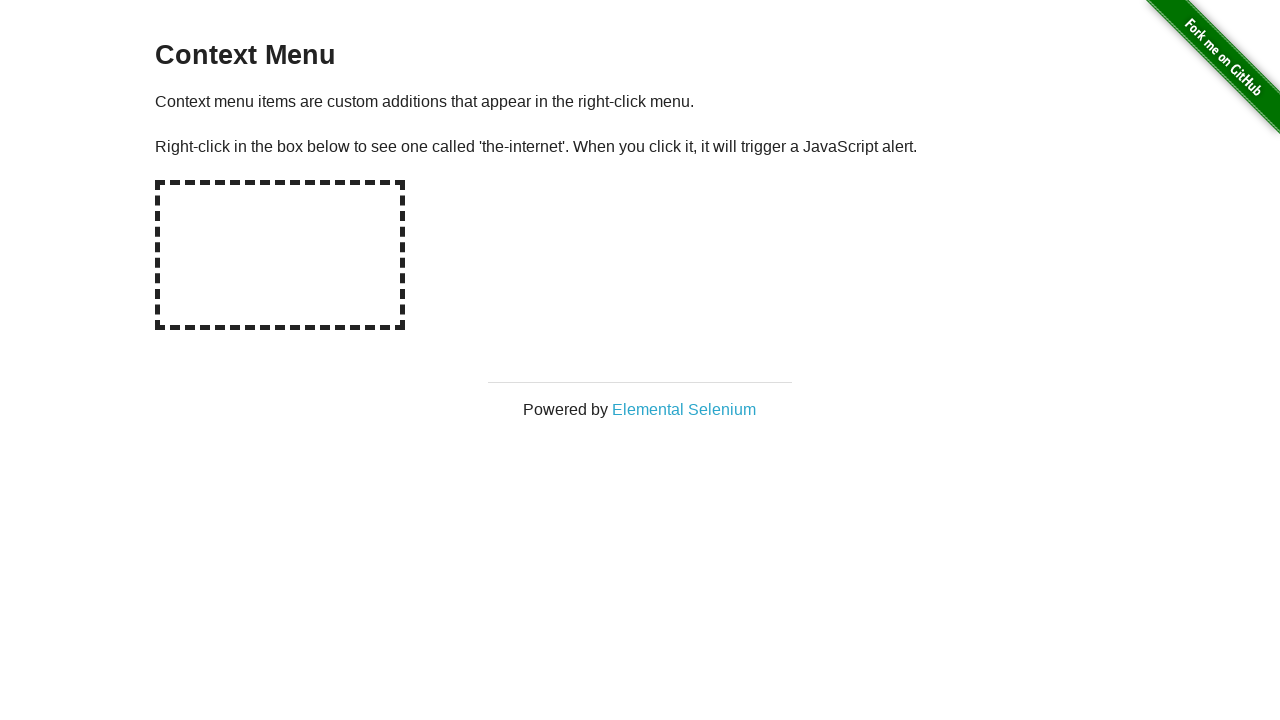

Right-clicked on hot-spot box to trigger alert at (280, 255) on #hot-spot
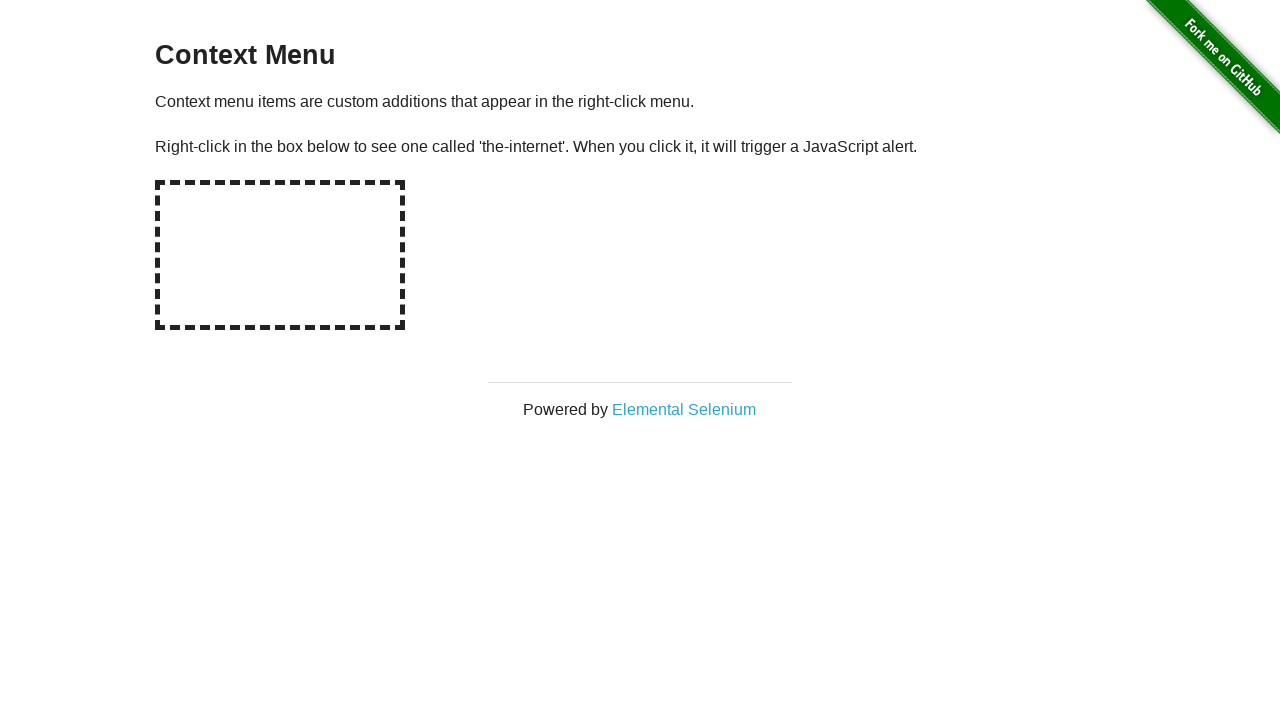

Alert was accepted and closed
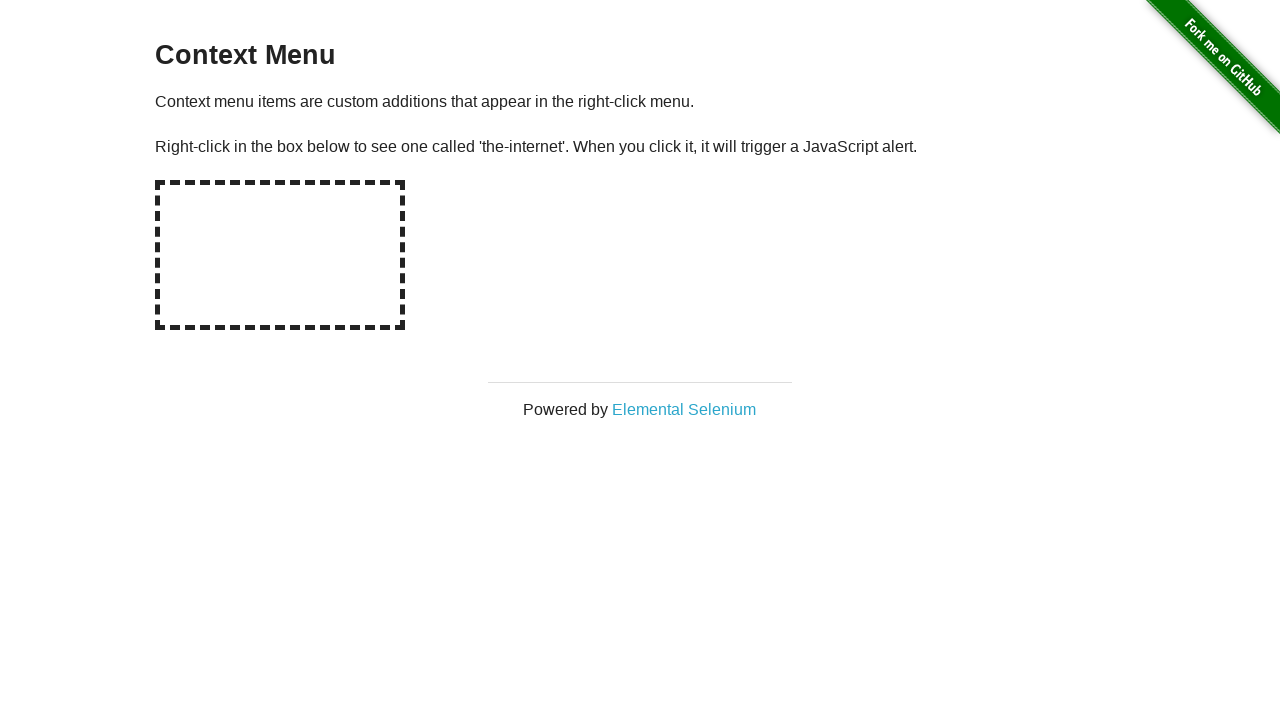

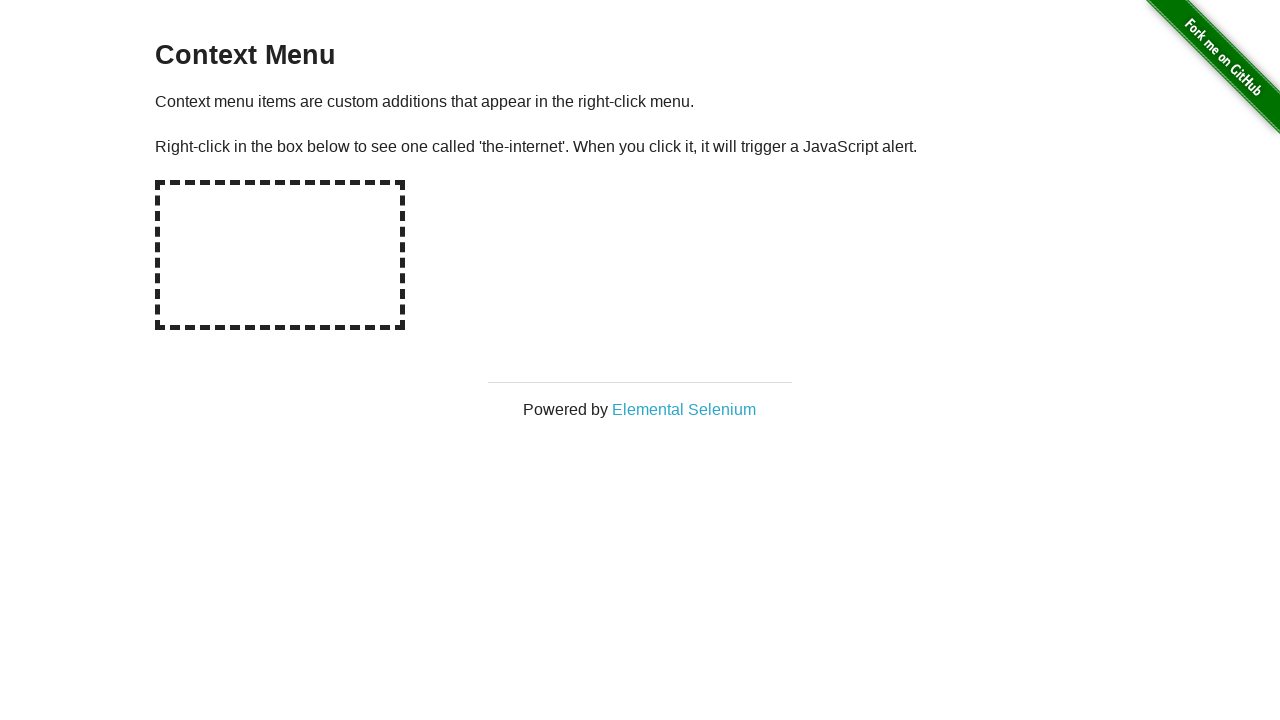